Tests JavaScript alert handling by clicking an alert button and accepting the alert dialog

Starting URL: https://demoqa.com/alerts

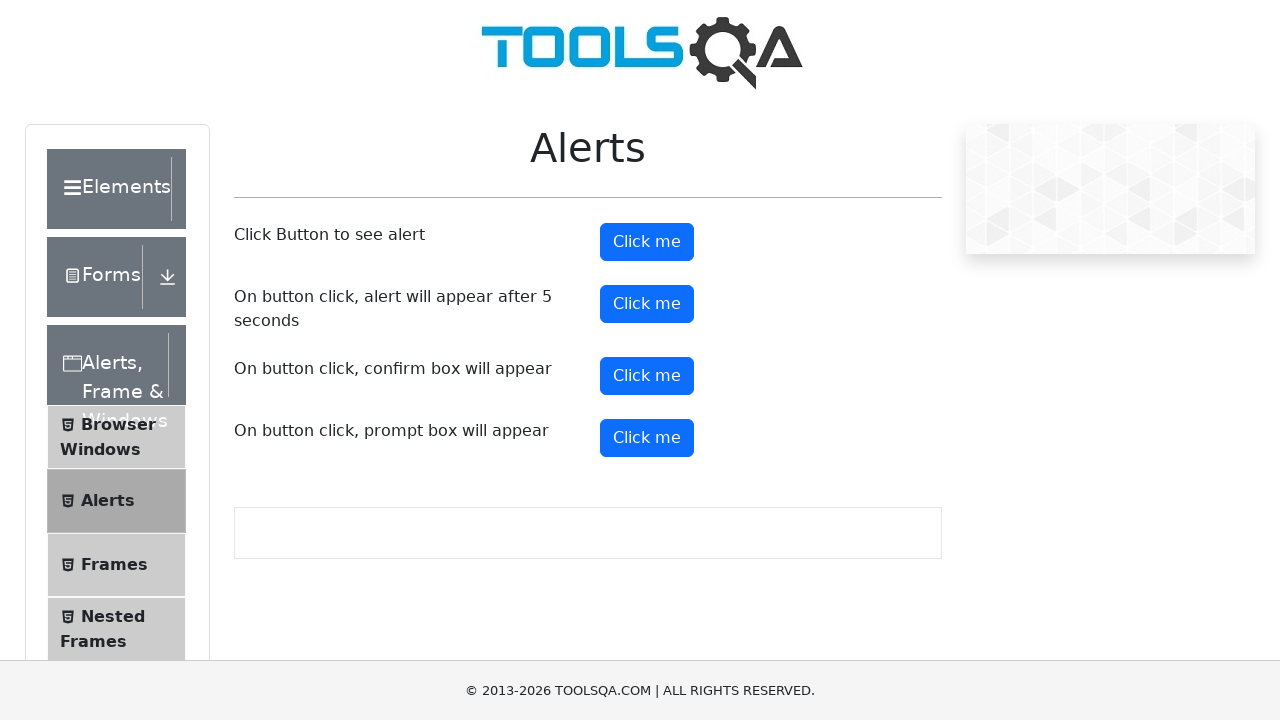

Set up dialog handler to automatically accept alerts
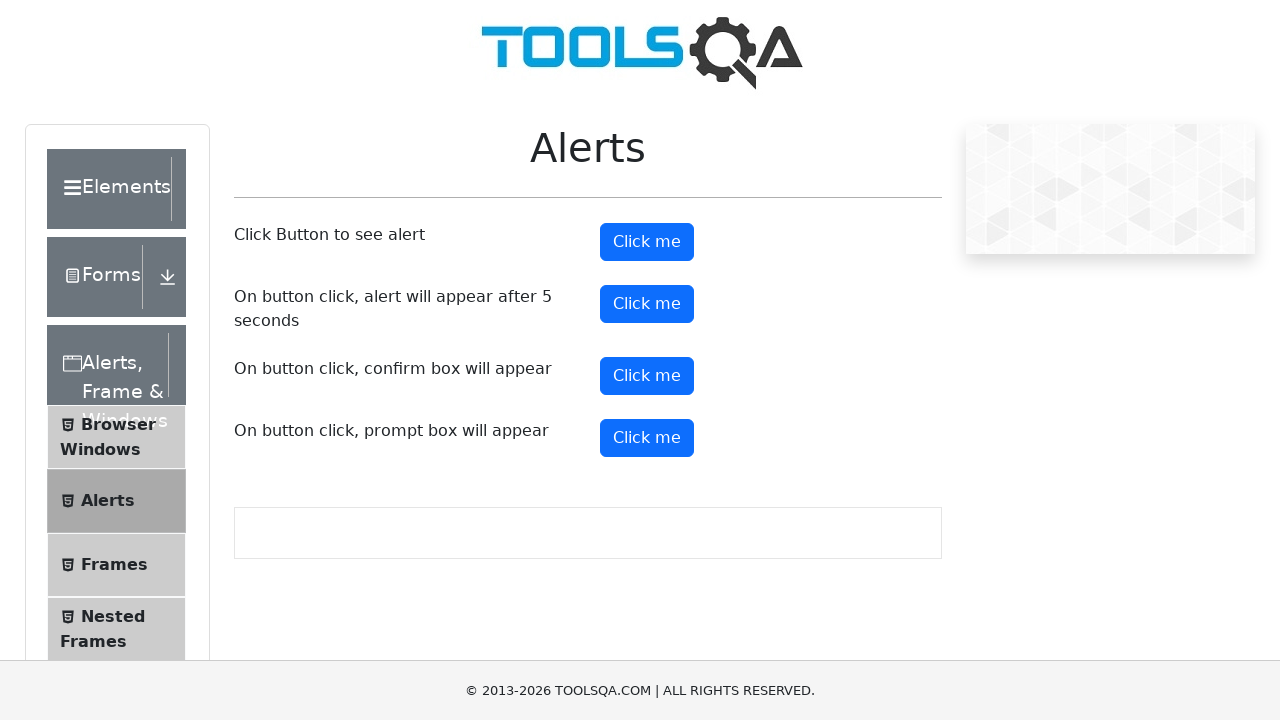

Clicked the alert button to trigger JavaScript alert at (647, 242) on #alertButton
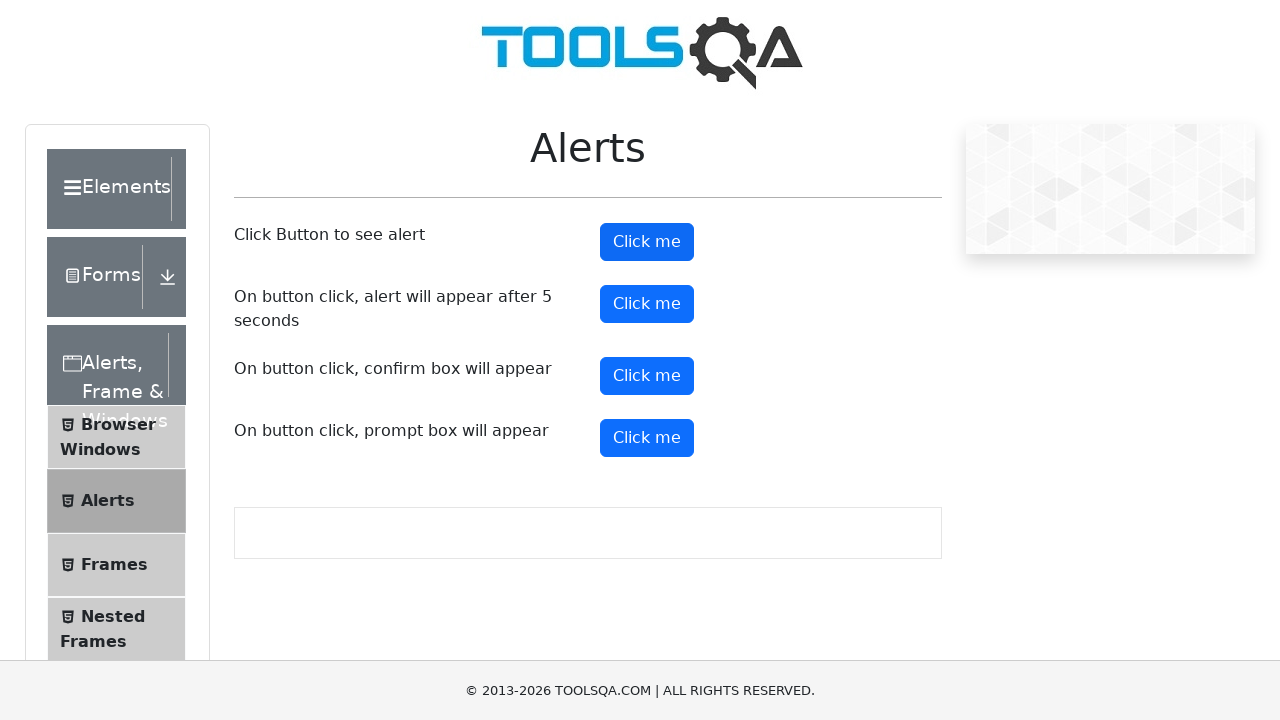

Waited 500ms to ensure alert was handled
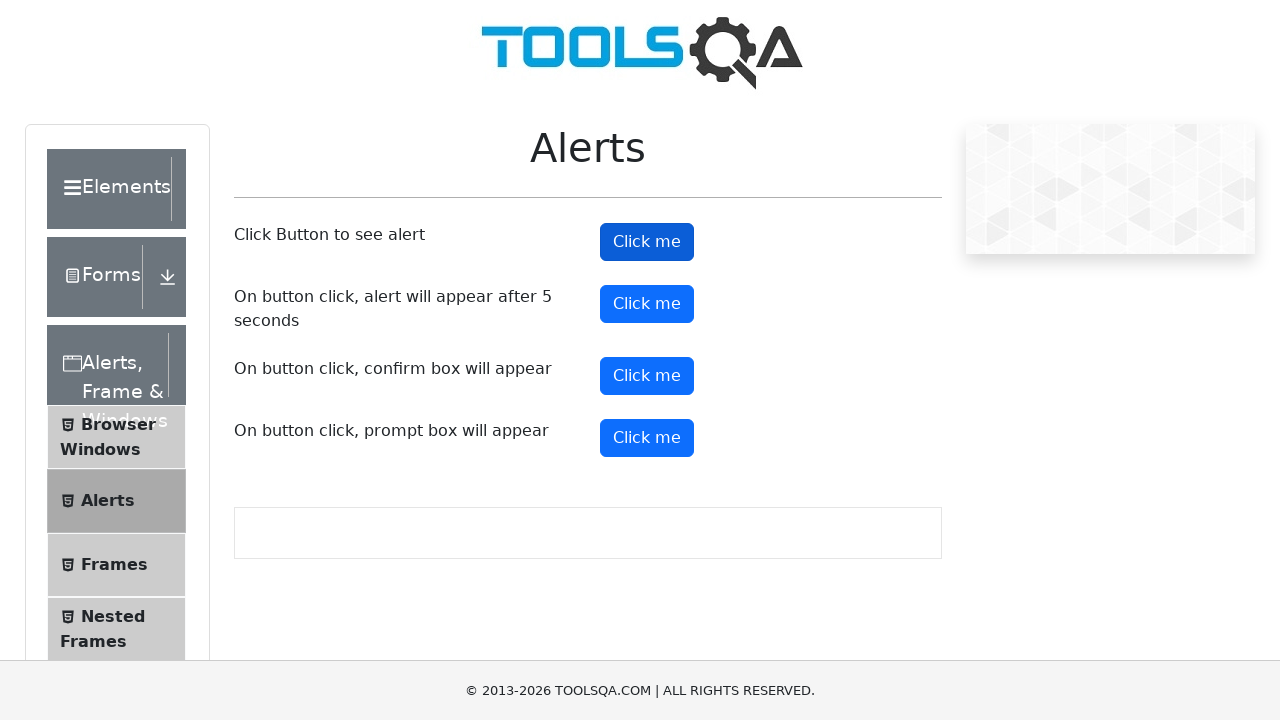

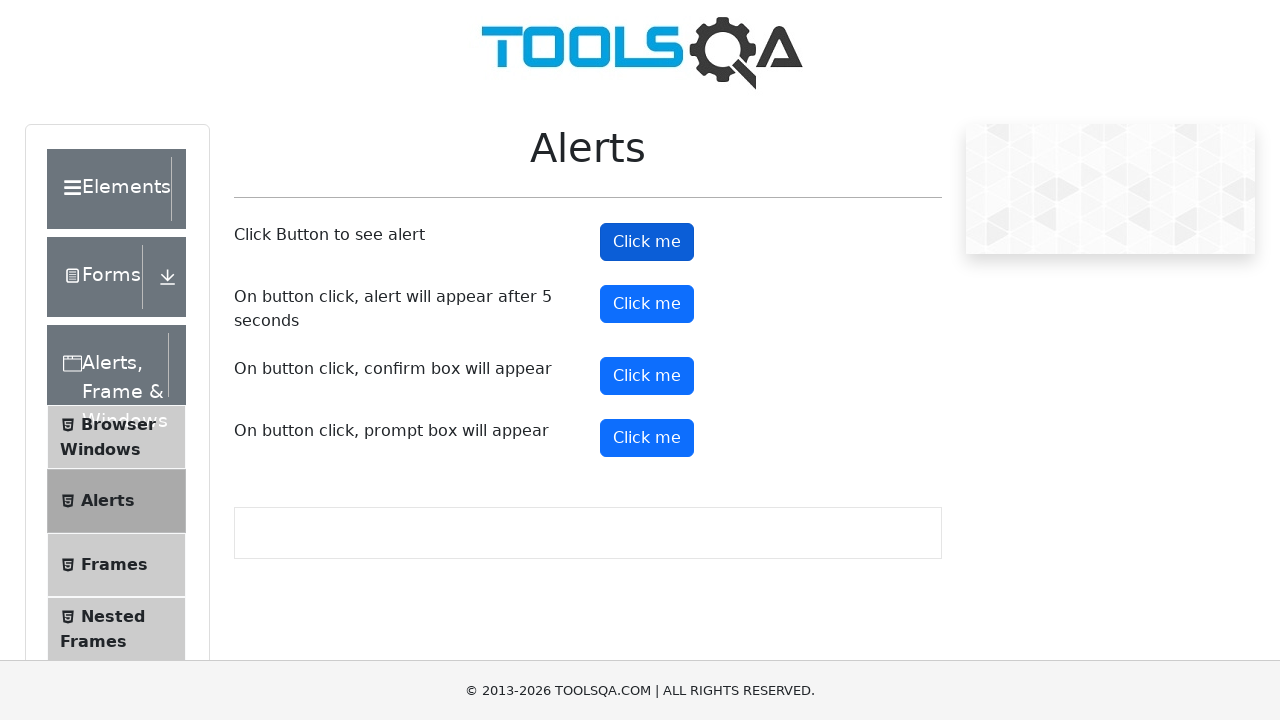